Navigates to a web tables practice page and verifies that the First Name column header and table body data are present

Starting URL: https://www.tutorialspoint.com/selenium/practice/webtables.php

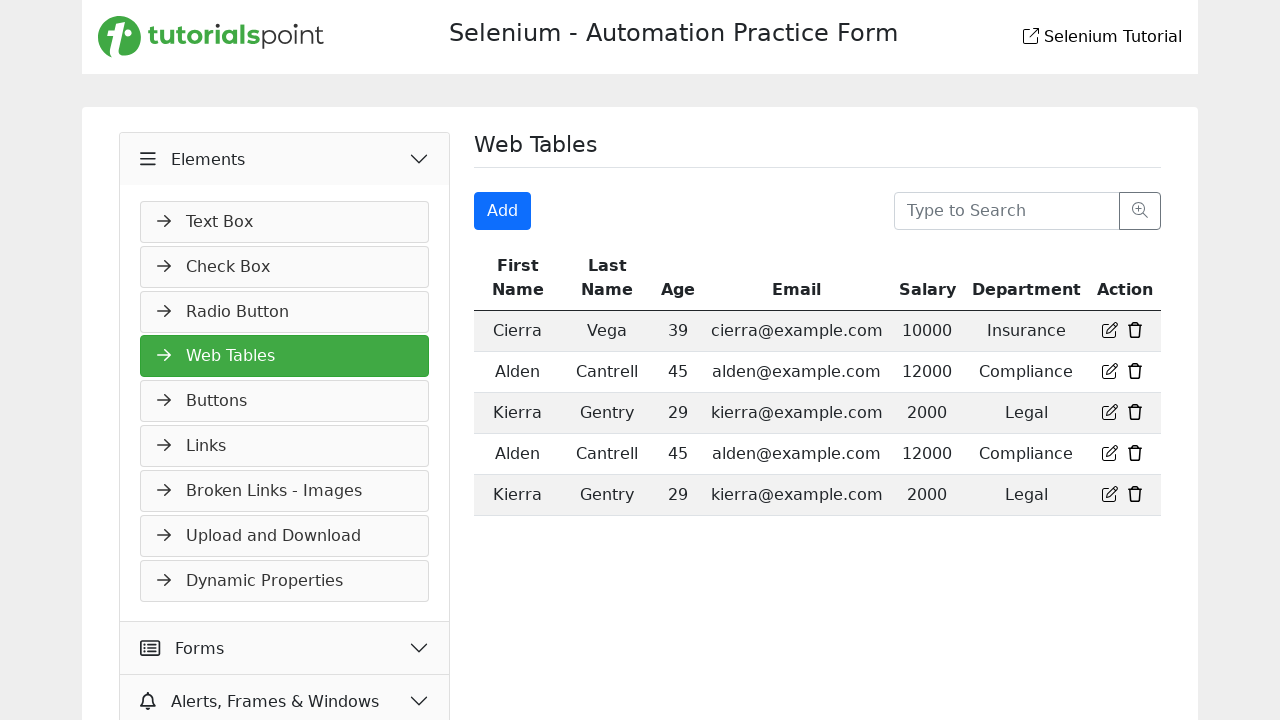

Navigated to web tables practice page
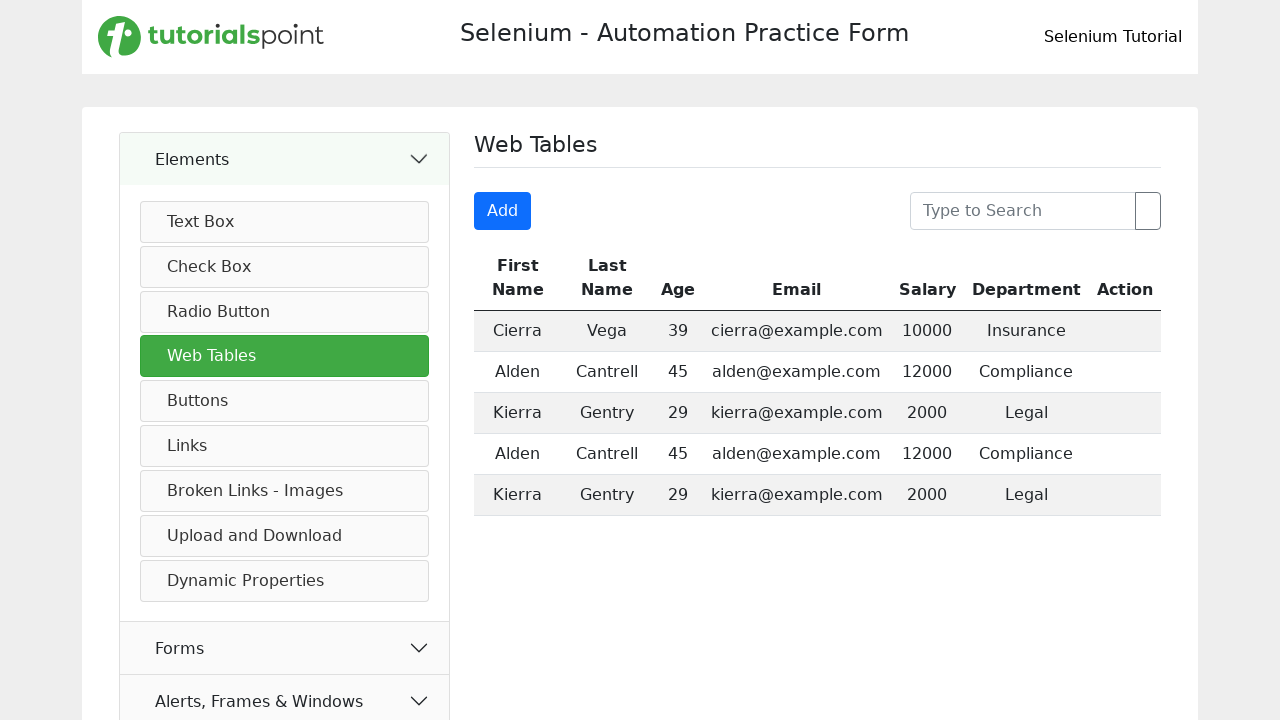

Table loaded successfully
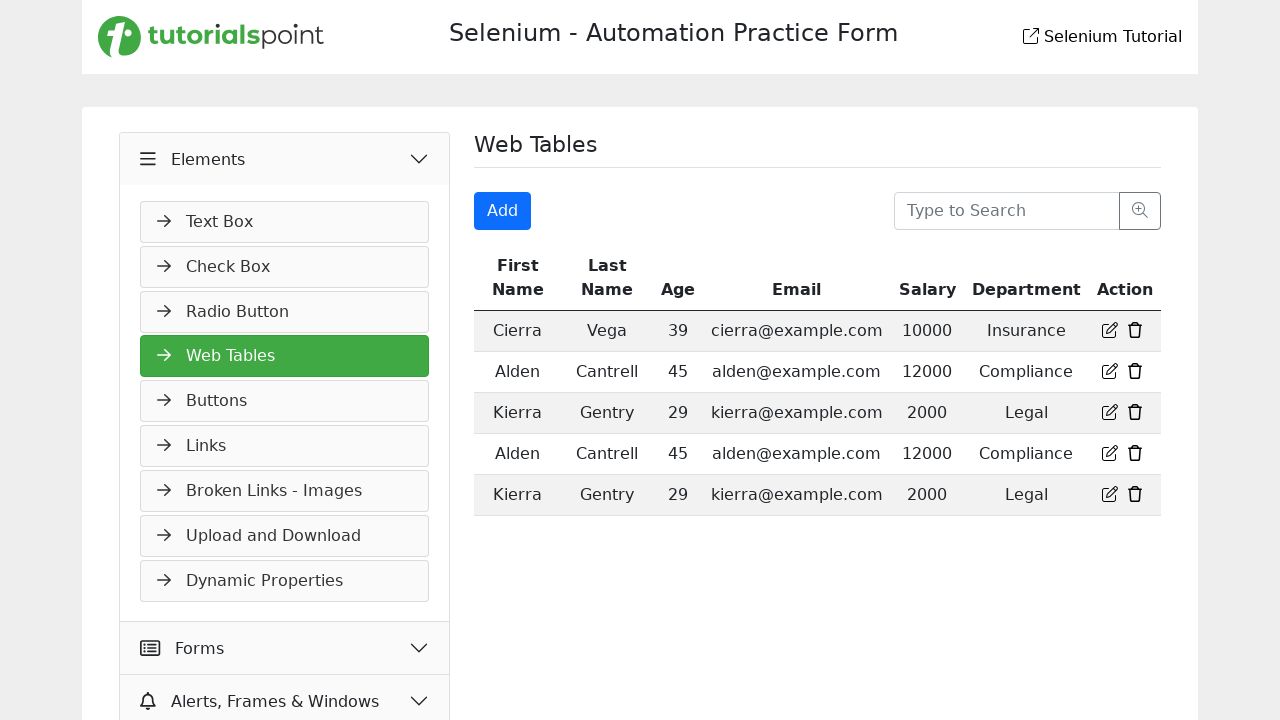

First Name column header found
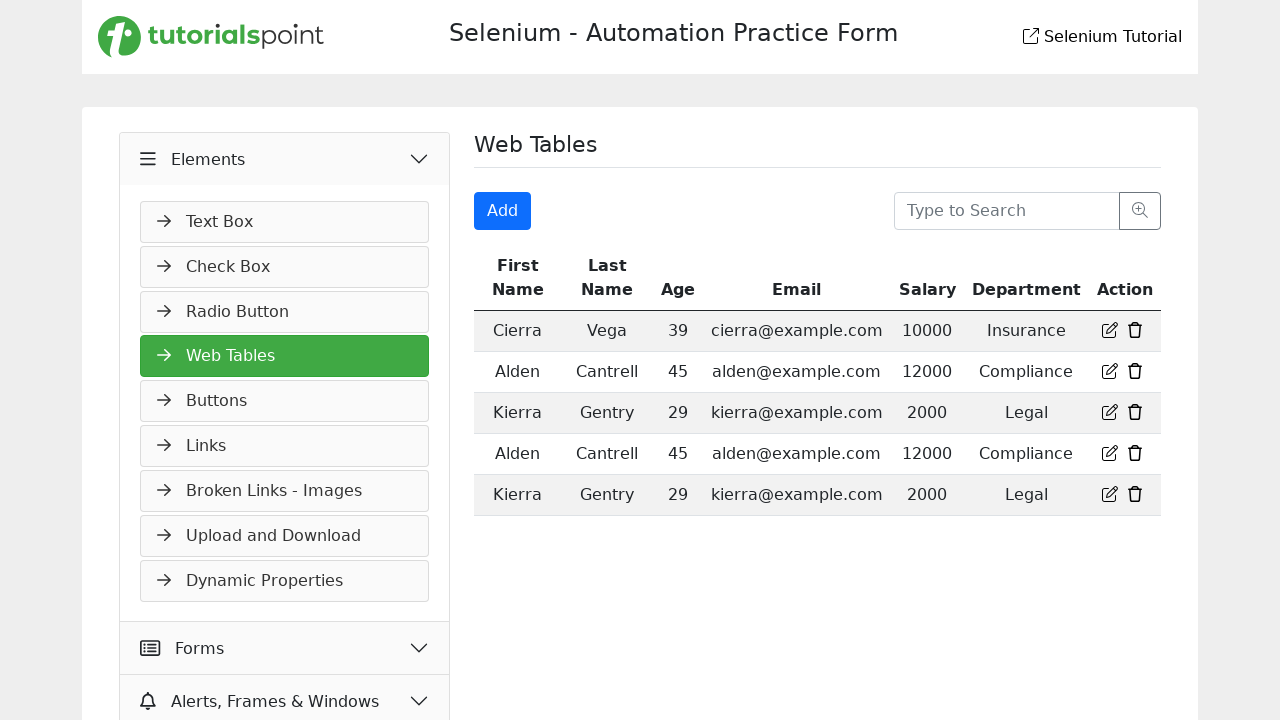

First Name column data cells verified in table body
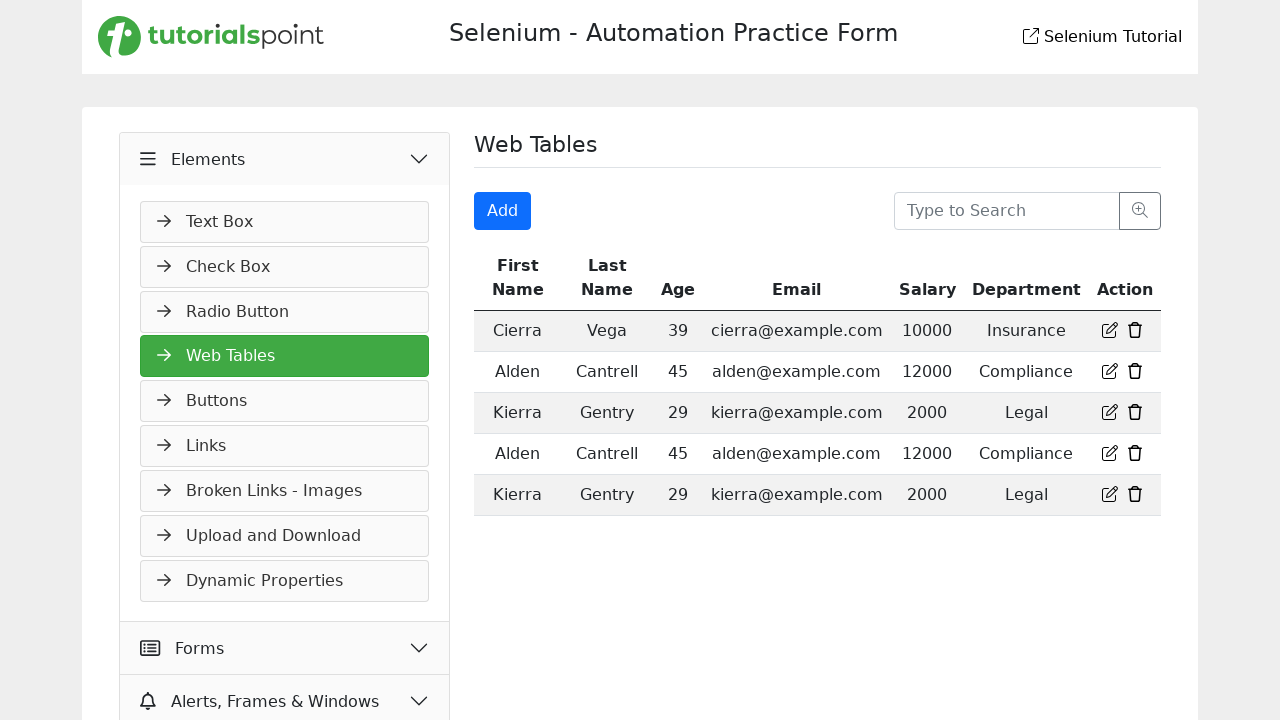

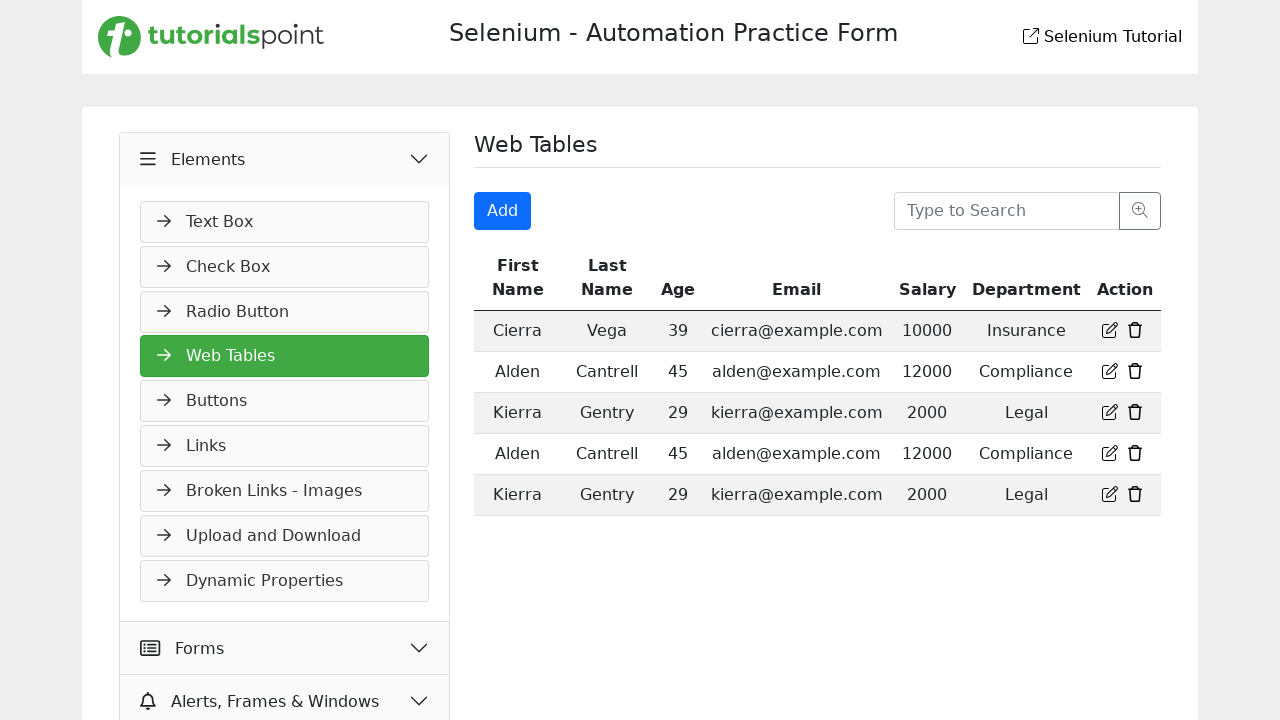